Tests filtering by vendor Oracle and then adding Eclipse Foundation, verifying the displayed products match the selected vendors.

Starting URL: https://jdkcomparison.com/

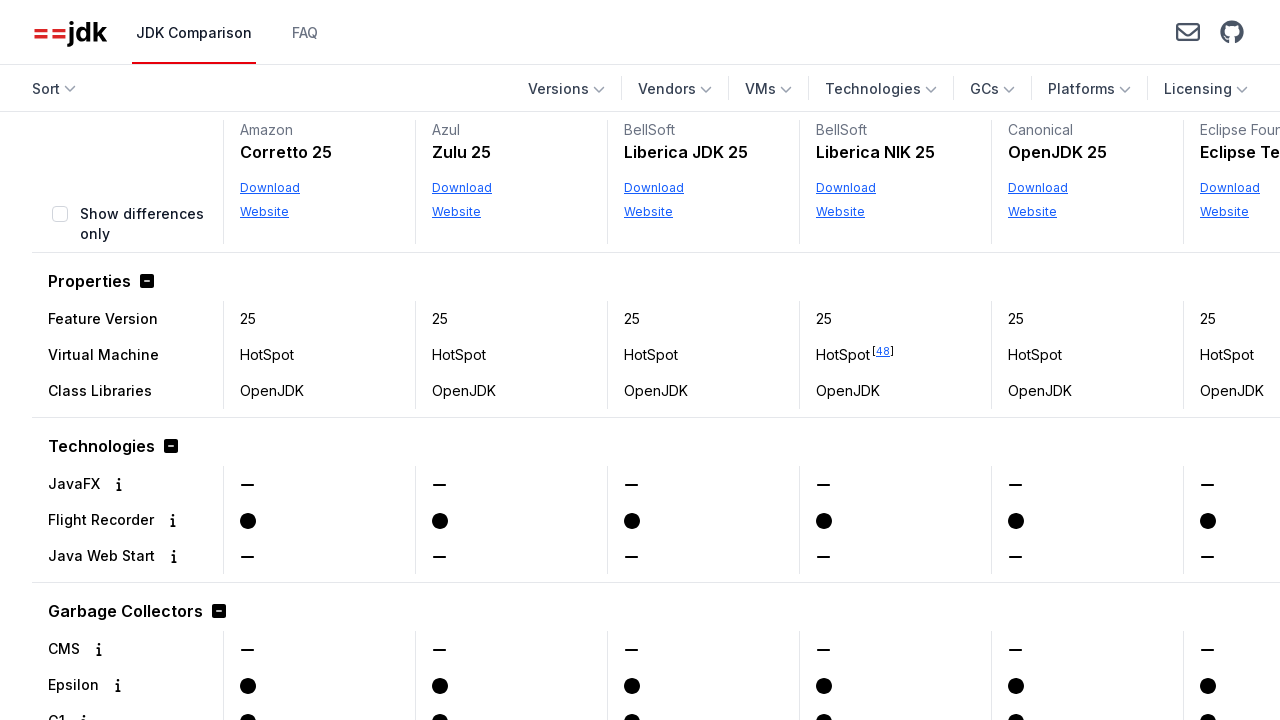

Clicked on Vendors filter button at (675, 89) on internal:role=button[name="Vendors"s]
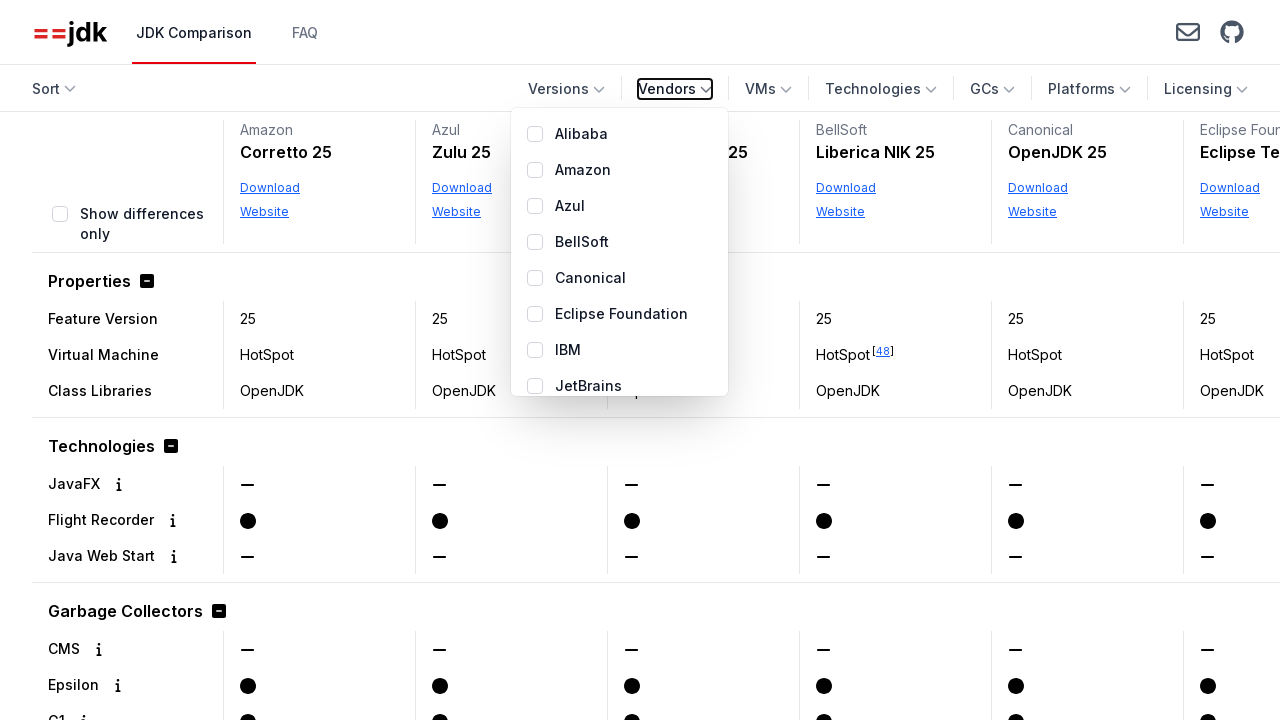

Selected Oracle vendor checkbox at (535, 298) on internal:role=form[name="Selectable Vendors"i] >> internal:role=checkbox[name="O
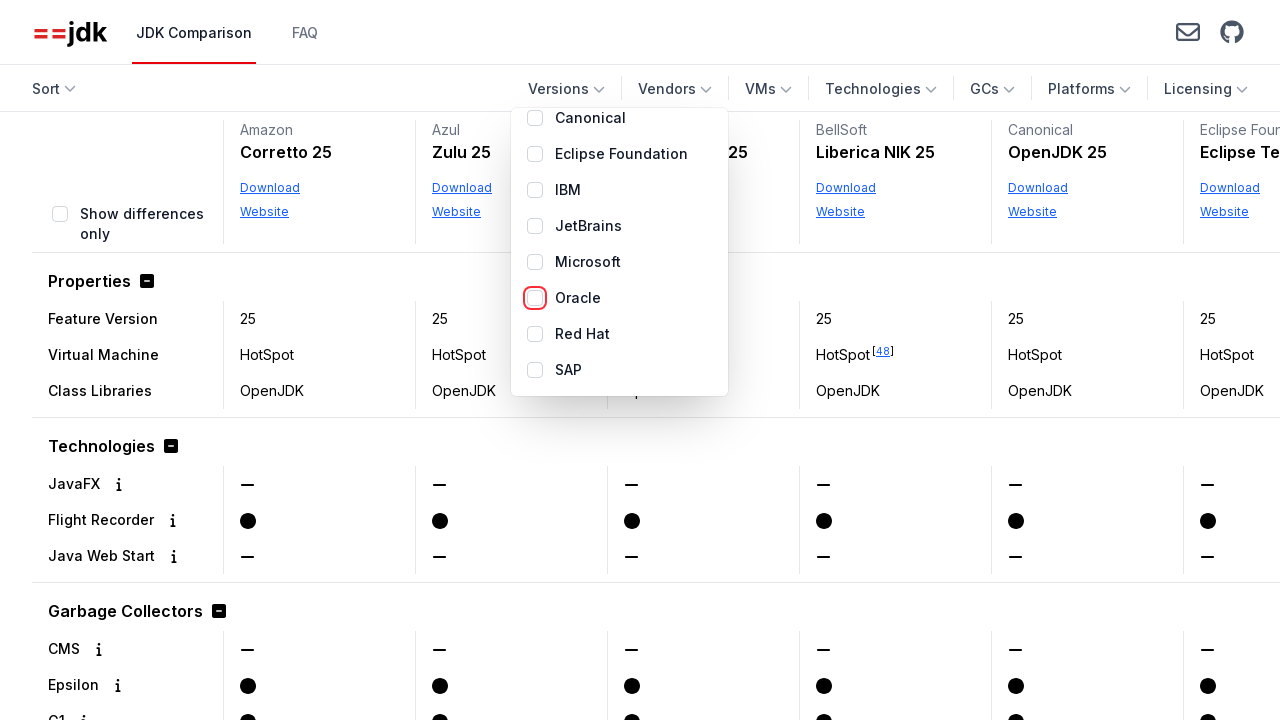

Closed the vendors filter dropdown after selecting Oracle at (662, 89) on internal:role=button[name="Vendors 1"s]
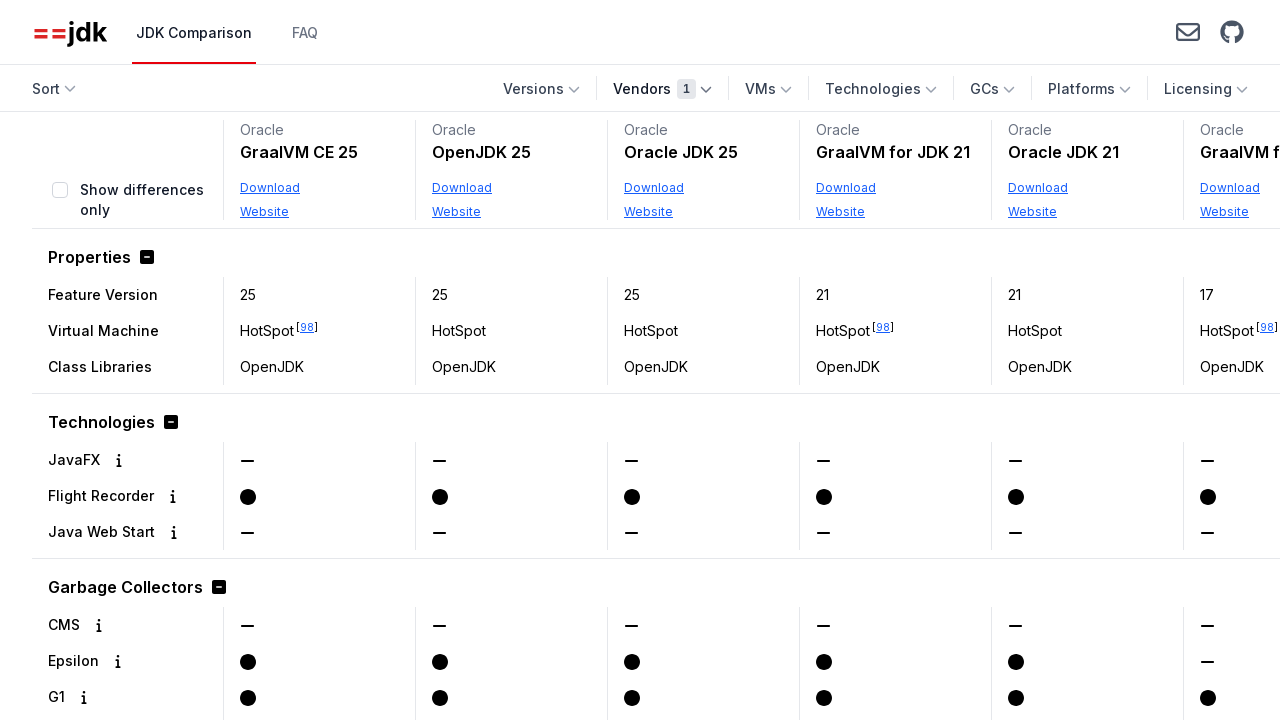

Retrieved all product vendors from the page
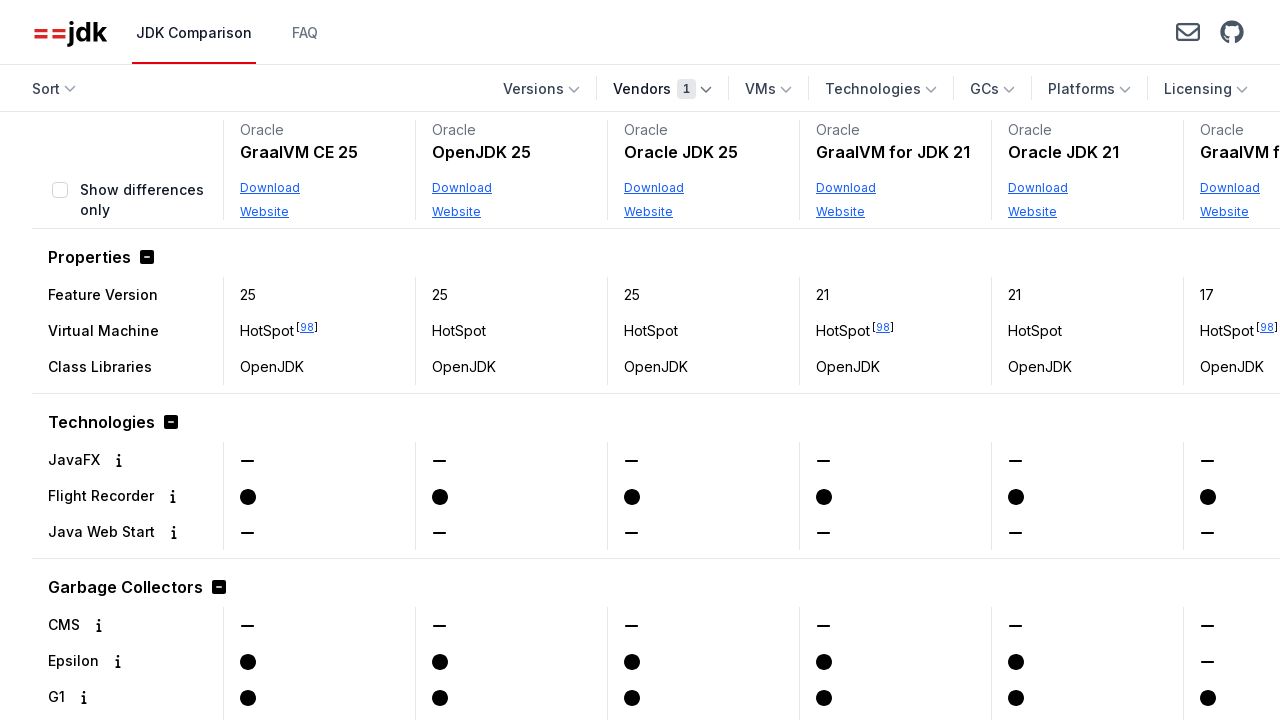

Verified that only 1 vendor is displayed
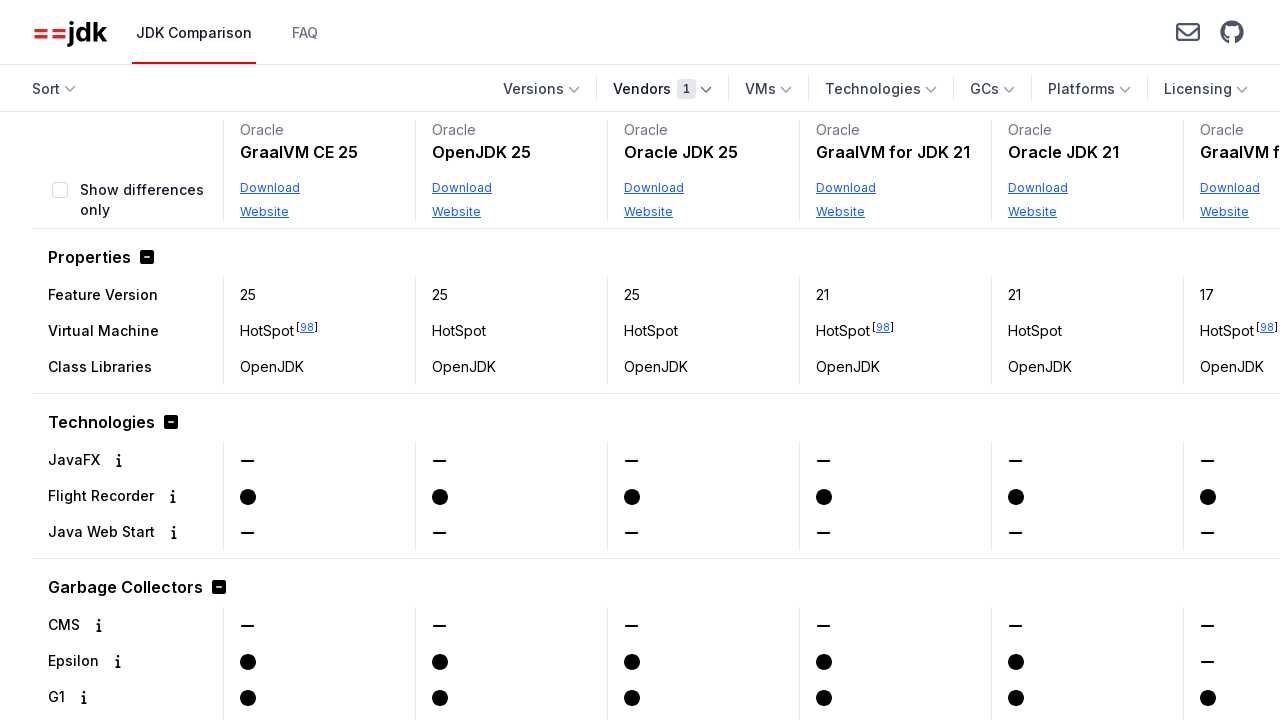

Verified that Oracle is the displayed vendor
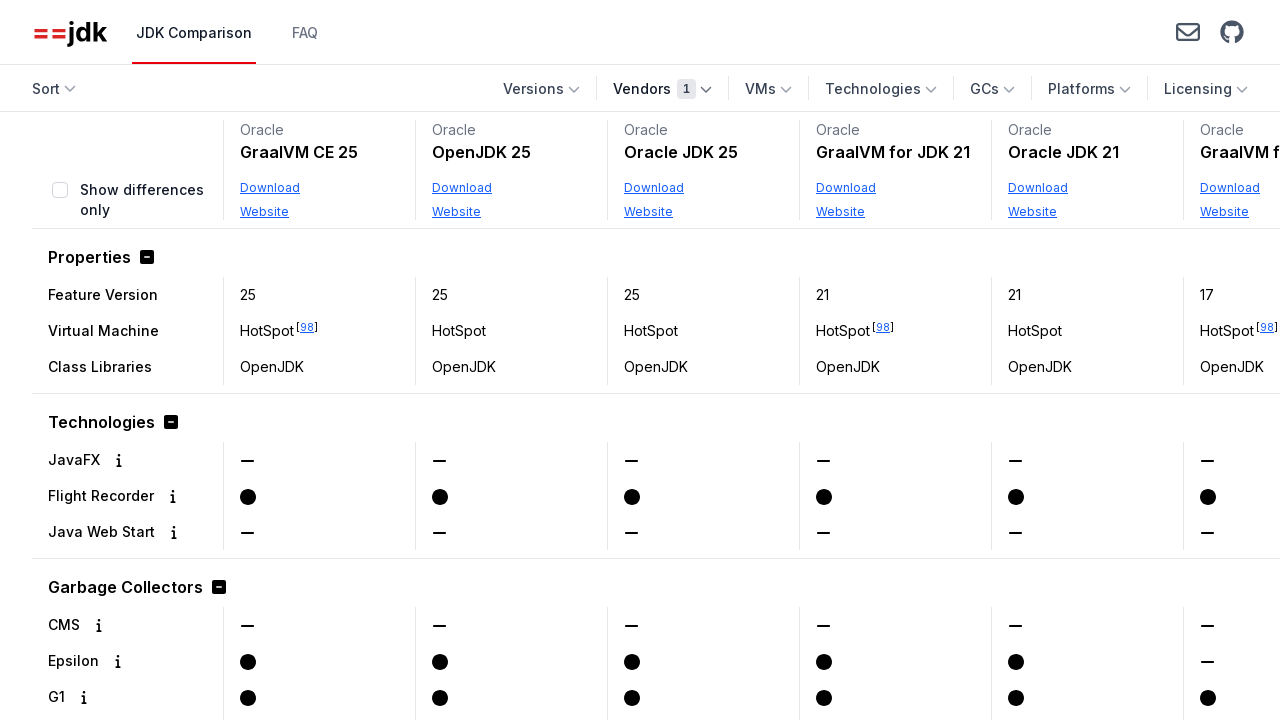

Opened the vendors filter dropdown again at (662, 89) on internal:role=button[name="Vendors 1"s]
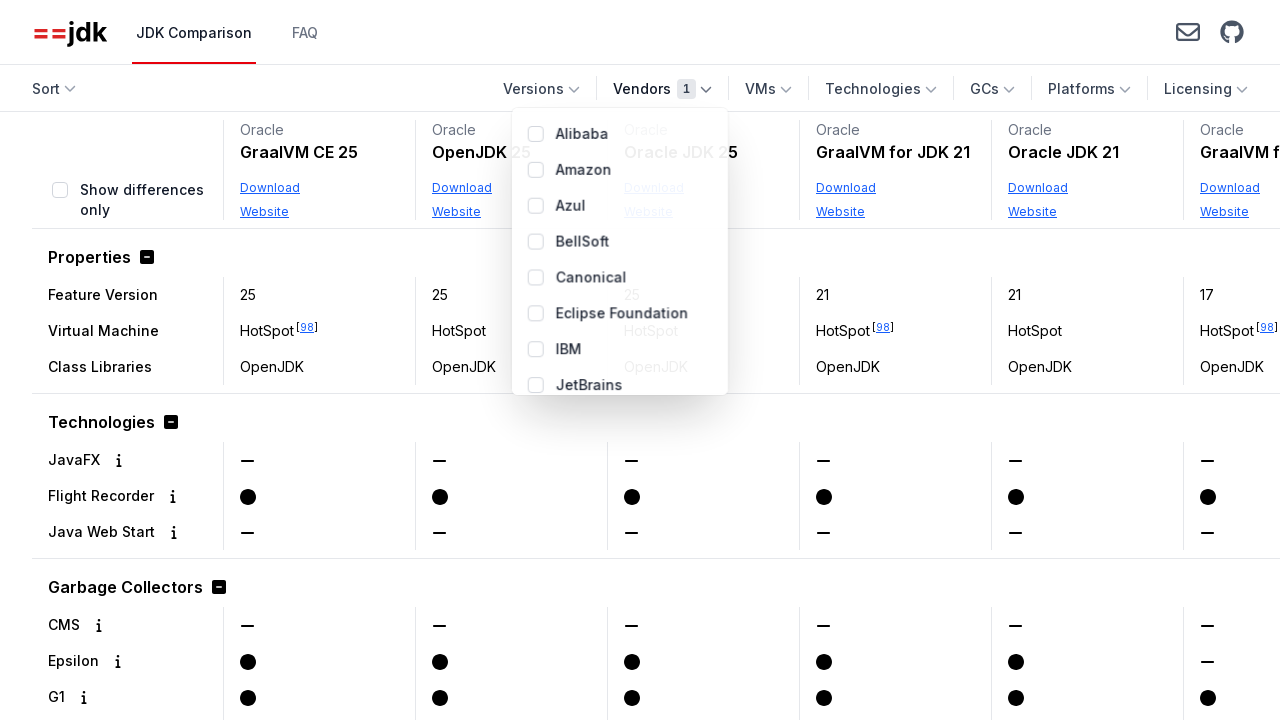

Selected Eclipse Foundation vendor checkbox at (535, 314) on internal:role=form[name="Selectable Vendors"i] >> internal:role=checkbox[name="E
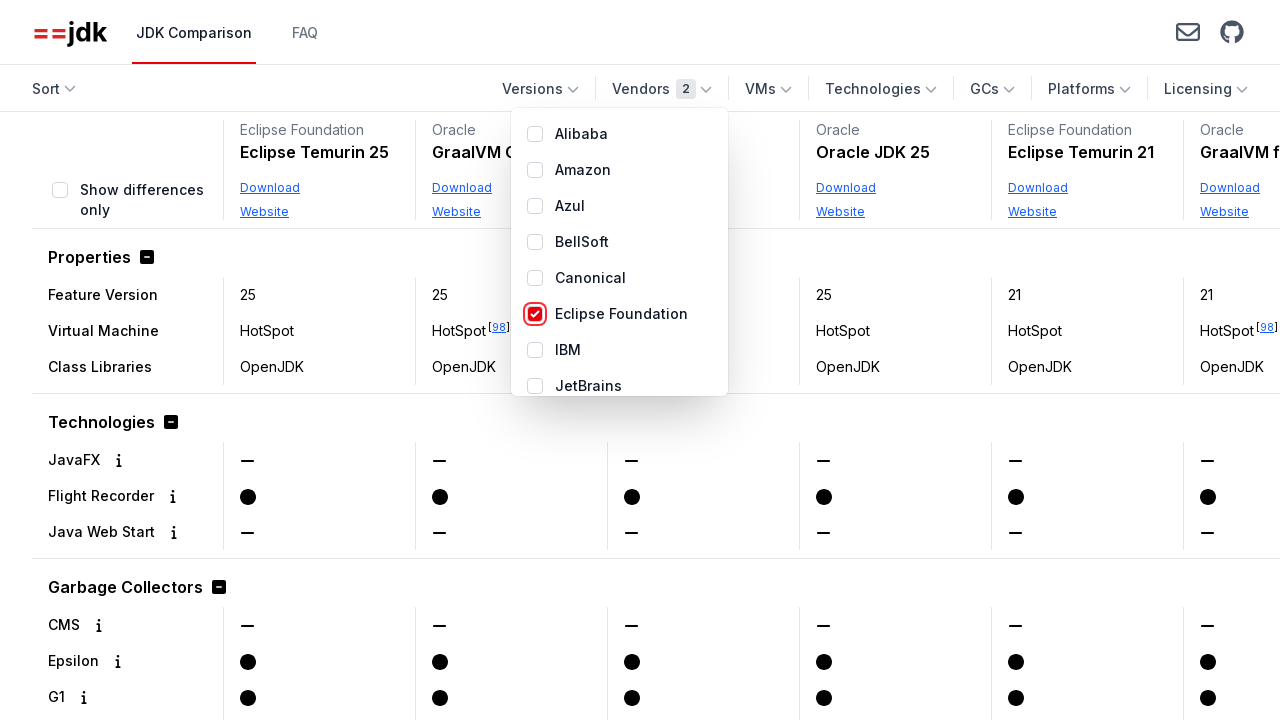

Closed the vendors filter dropdown after selecting Eclipse Foundation at (662, 89) on internal:role=button[name="Vendors 2"s]
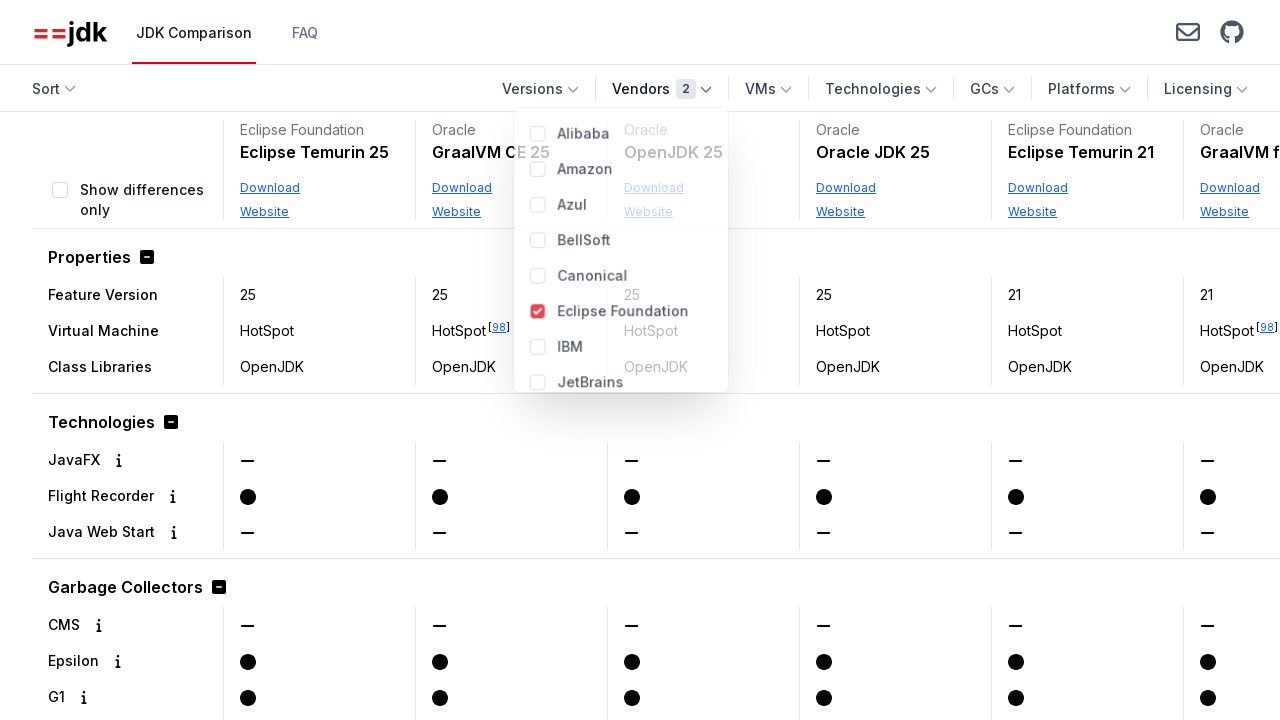

Retrieved all product vendors from the page after adding Eclipse Foundation
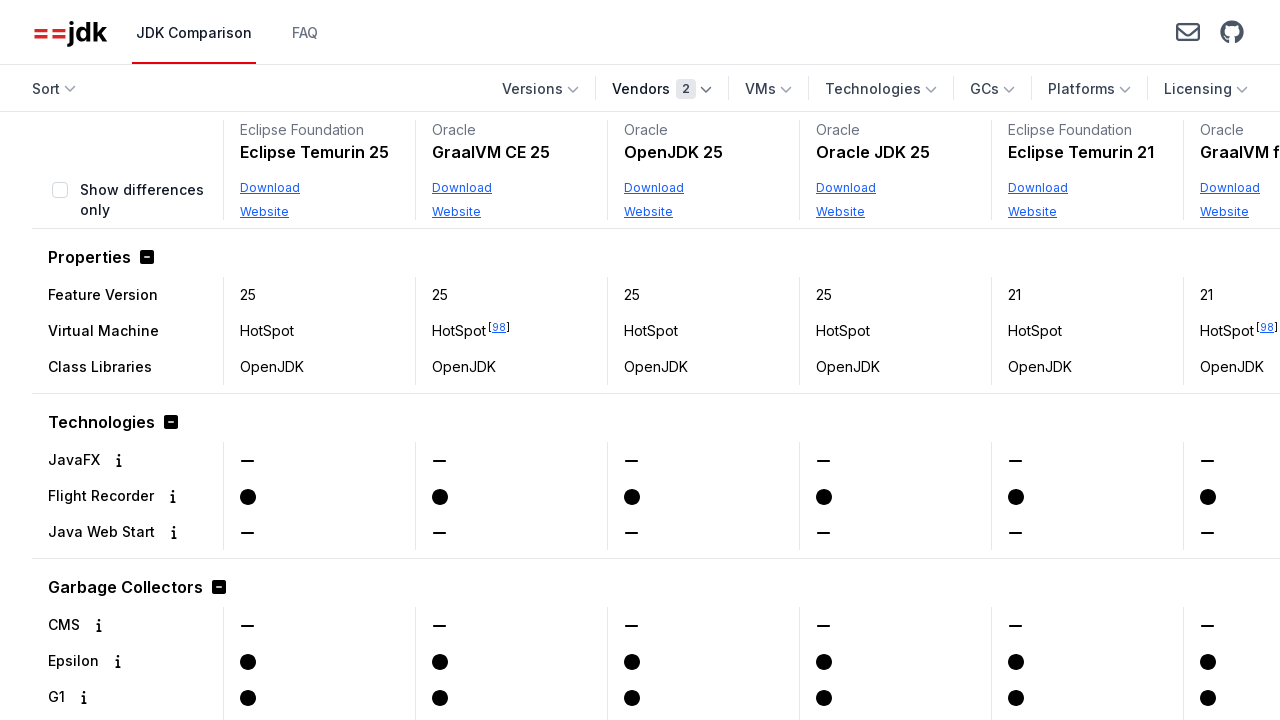

Verified that 2 vendors are displayed
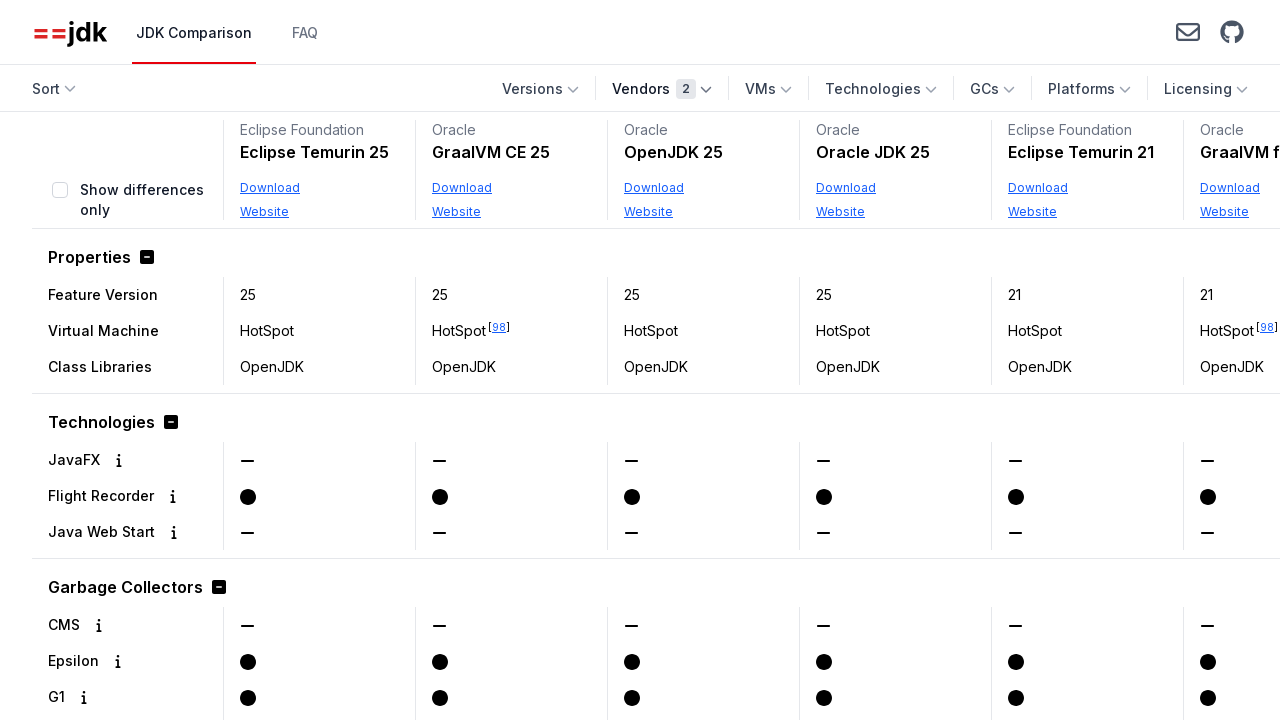

Verified that Oracle is among the displayed vendors
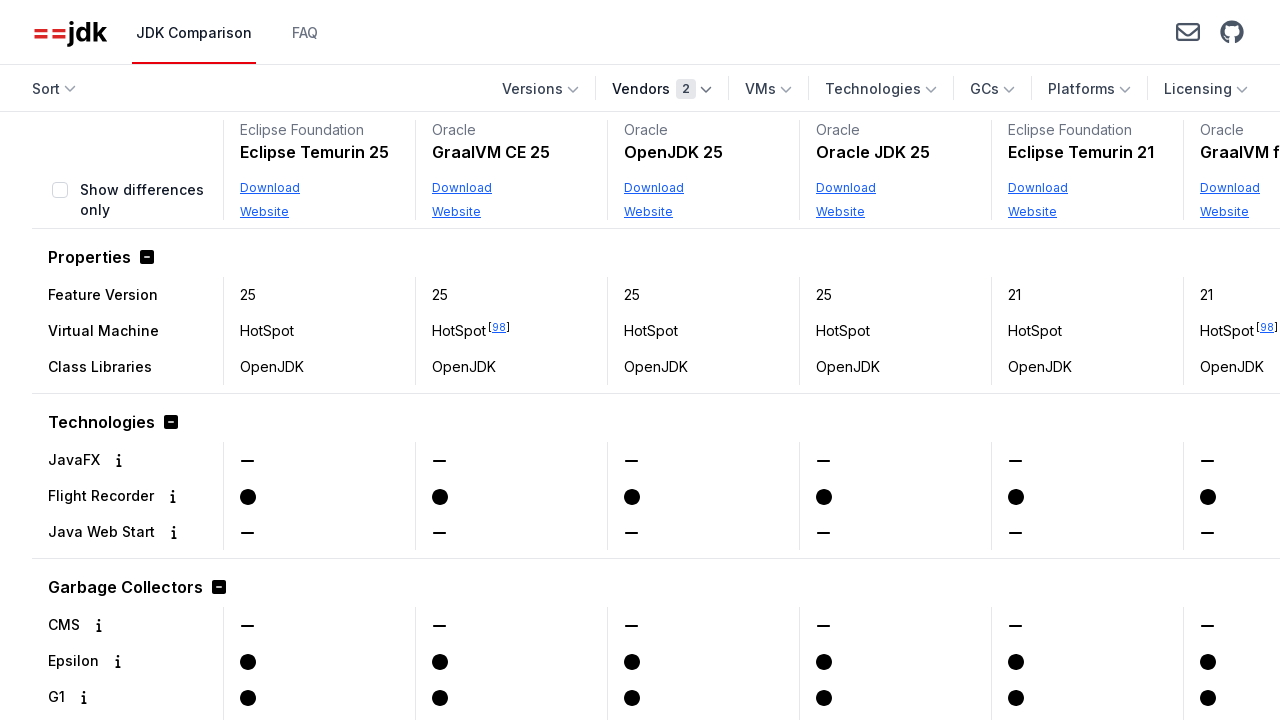

Verified that Eclipse Foundation is among the displayed vendors
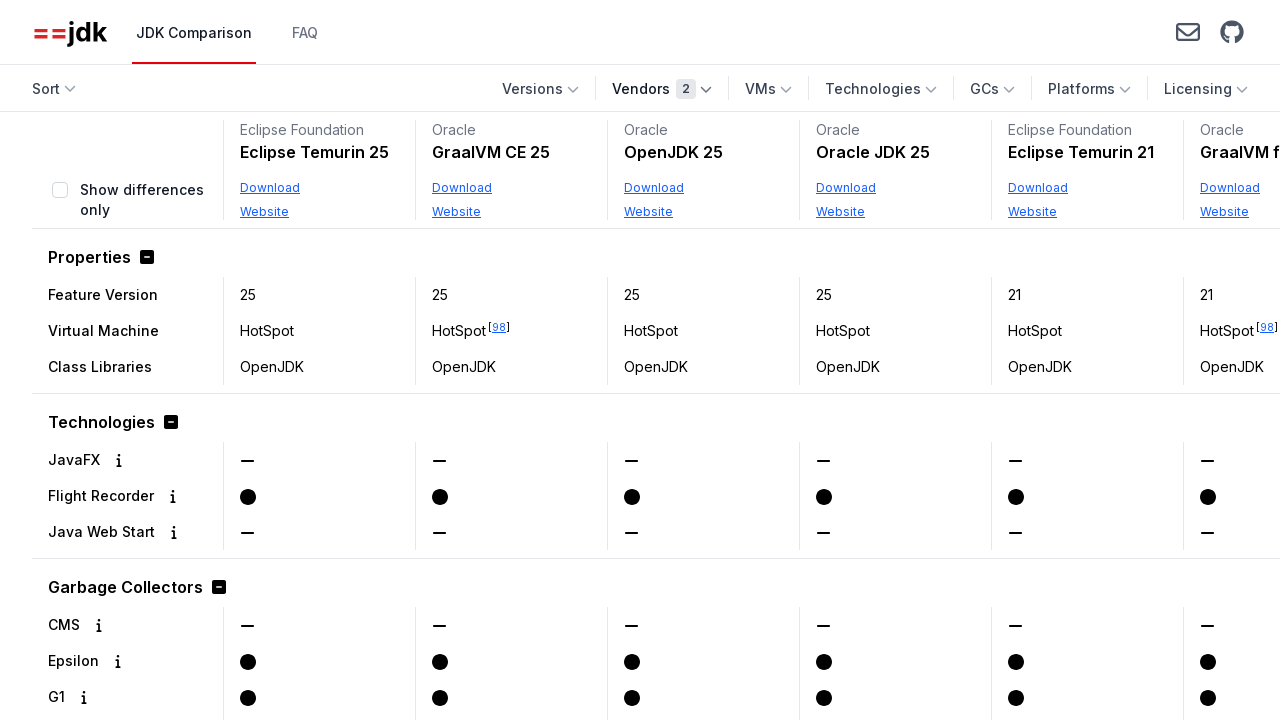

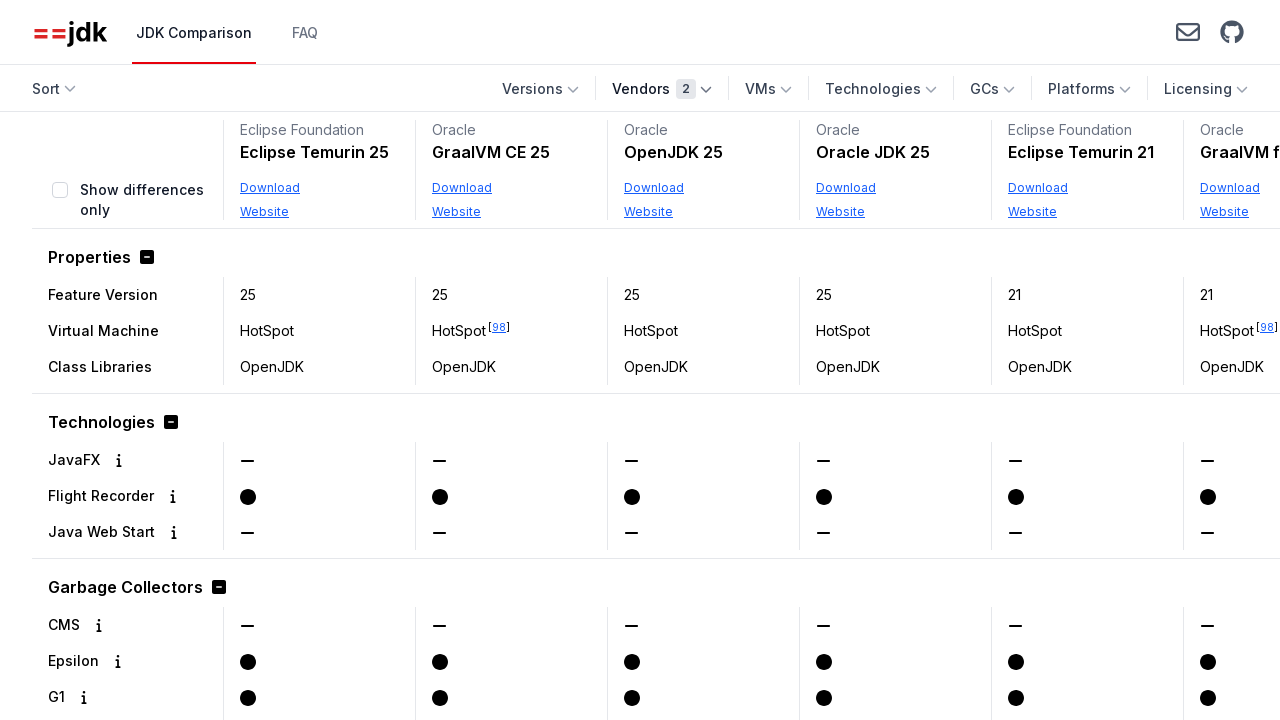